Tests clicking on a delayed alert button and accepting the alert after it appears

Starting URL: https://demoqa.com/alerts

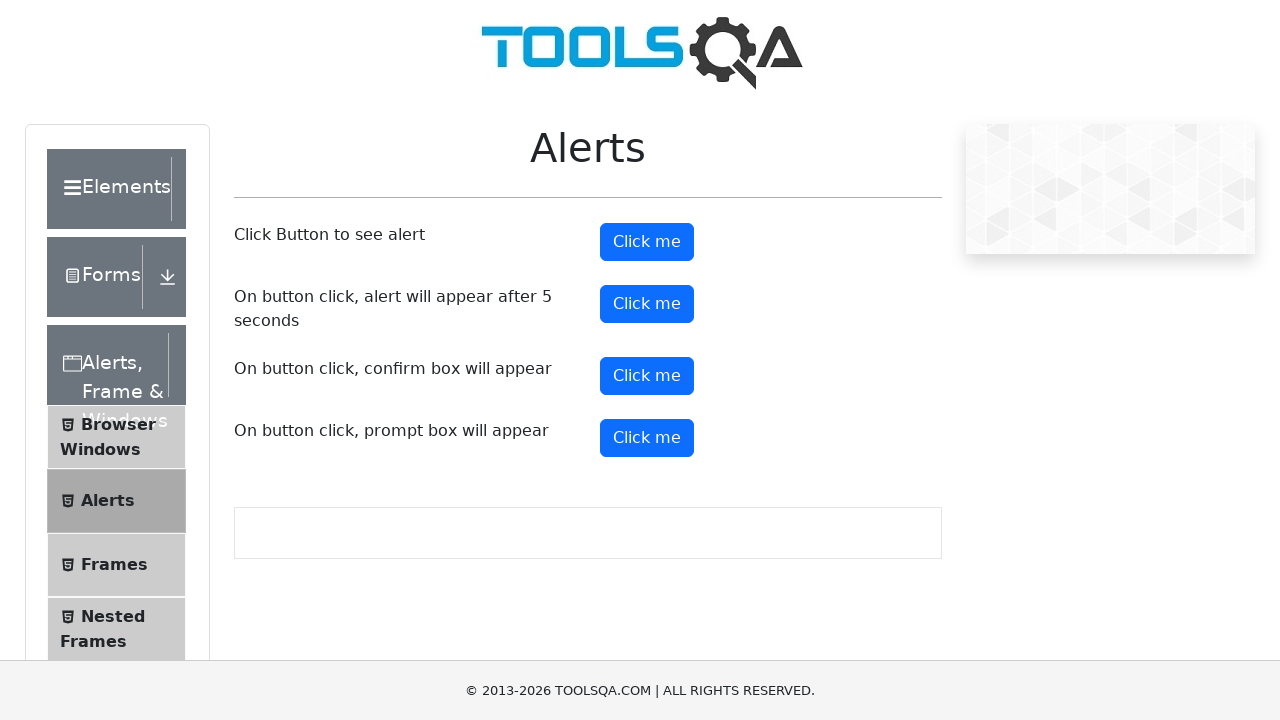

Set up dialog handler to automatically accept alerts
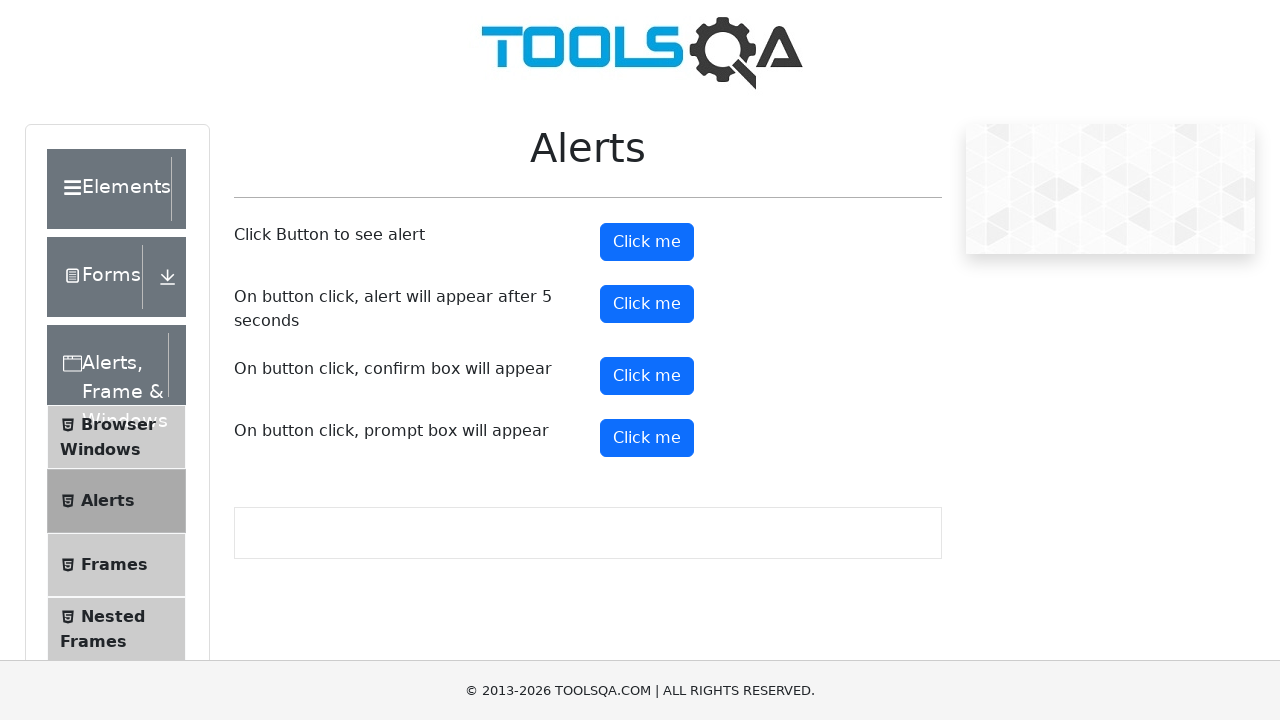

Clicked on the timer alert button to trigger delayed alert at (647, 304) on #timerAlertButton
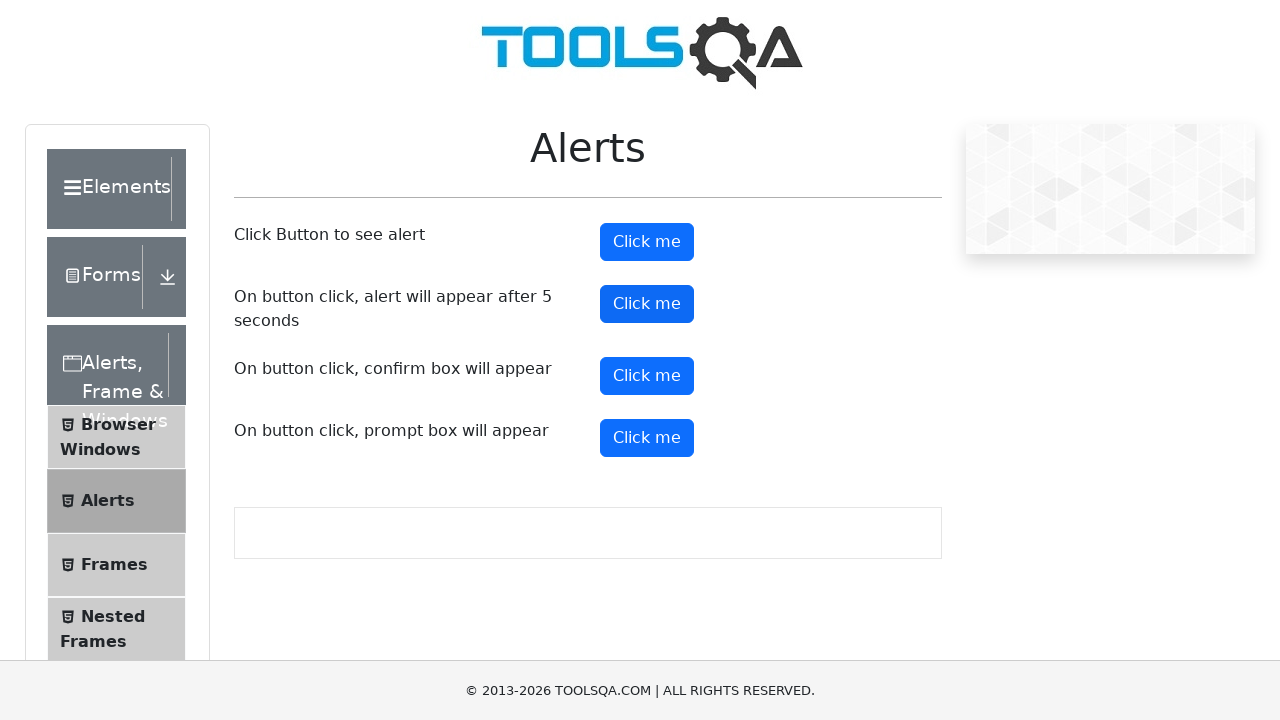

Waited 6 seconds for the delayed alert to appear and be accepted
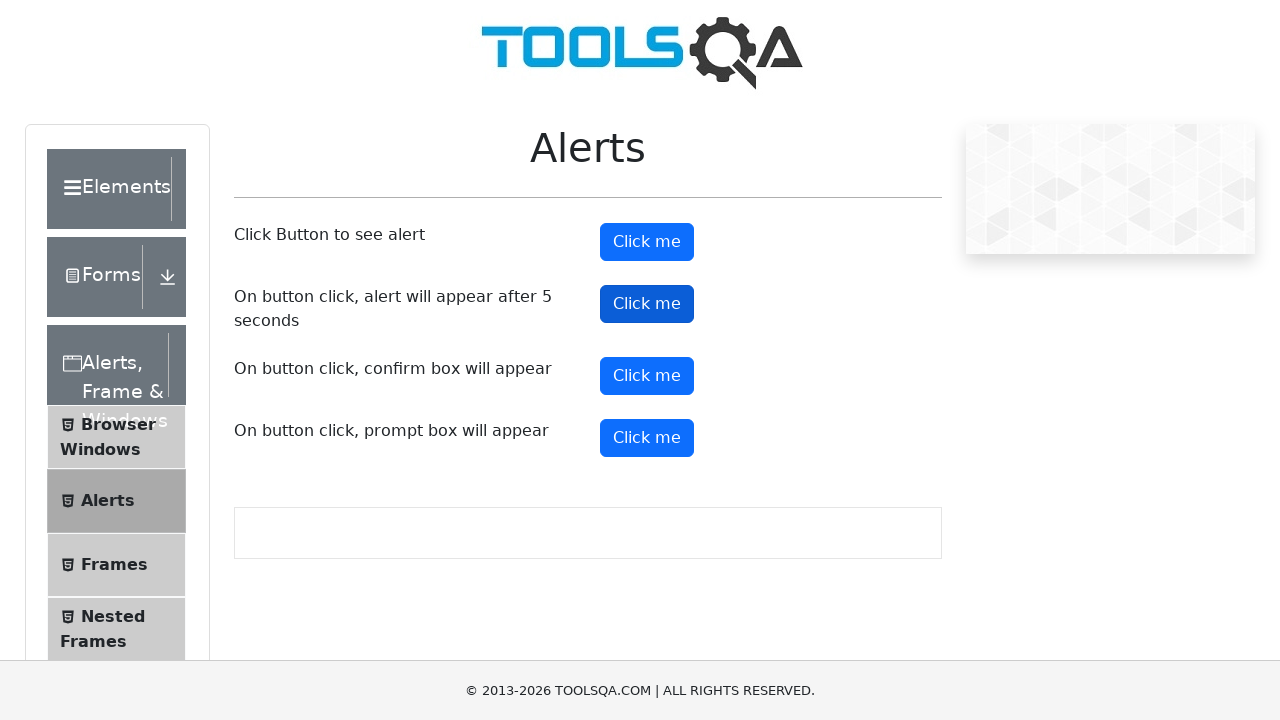

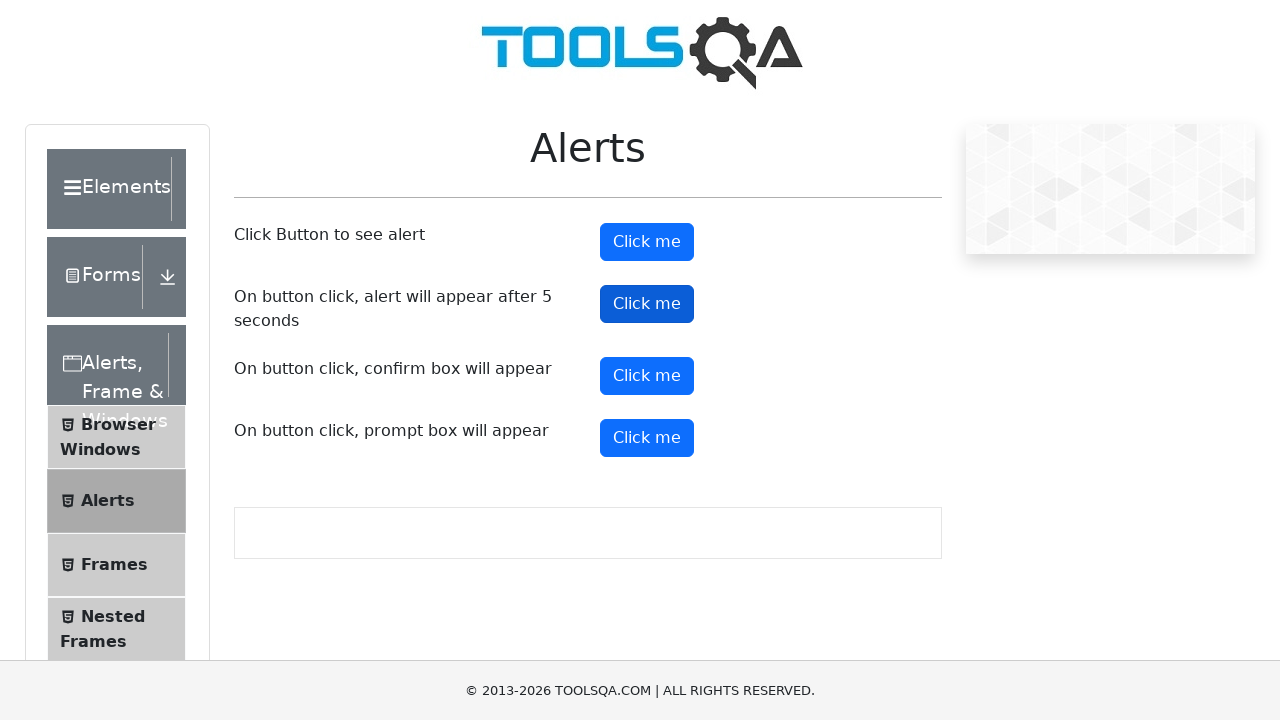